Tests dynamic content loading by clicking a Start button and waiting for hidden content to become visible, then verifying the loaded text

Starting URL: https://the-internet.herokuapp.com/dynamic_loading/1

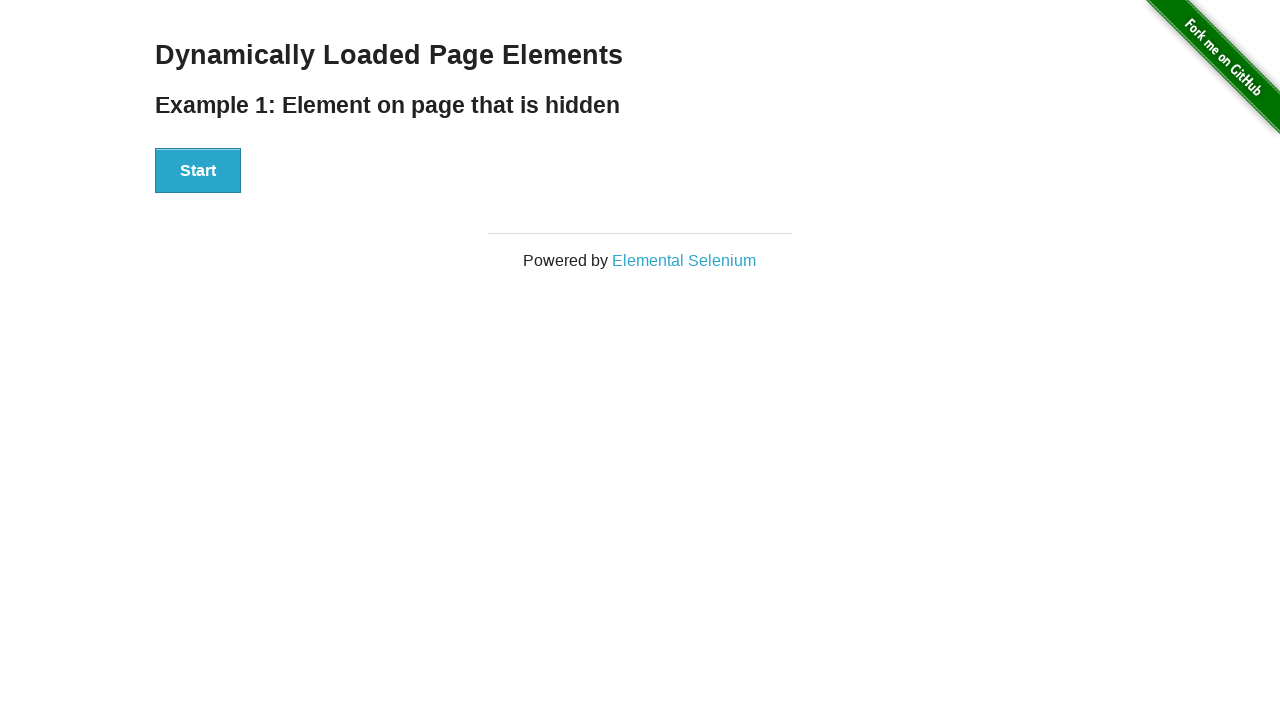

Navigated to dynamic loading test page
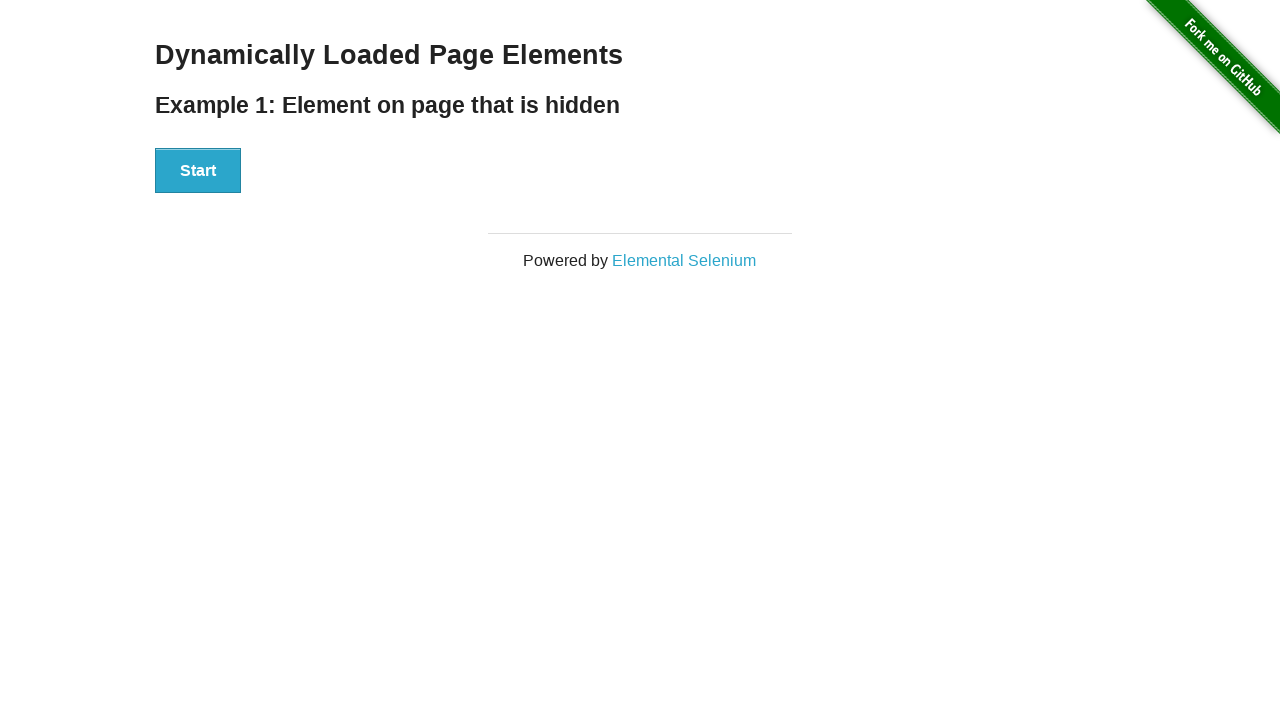

Clicked Start button to initiate dynamic content loading at (198, 171) on div#start button
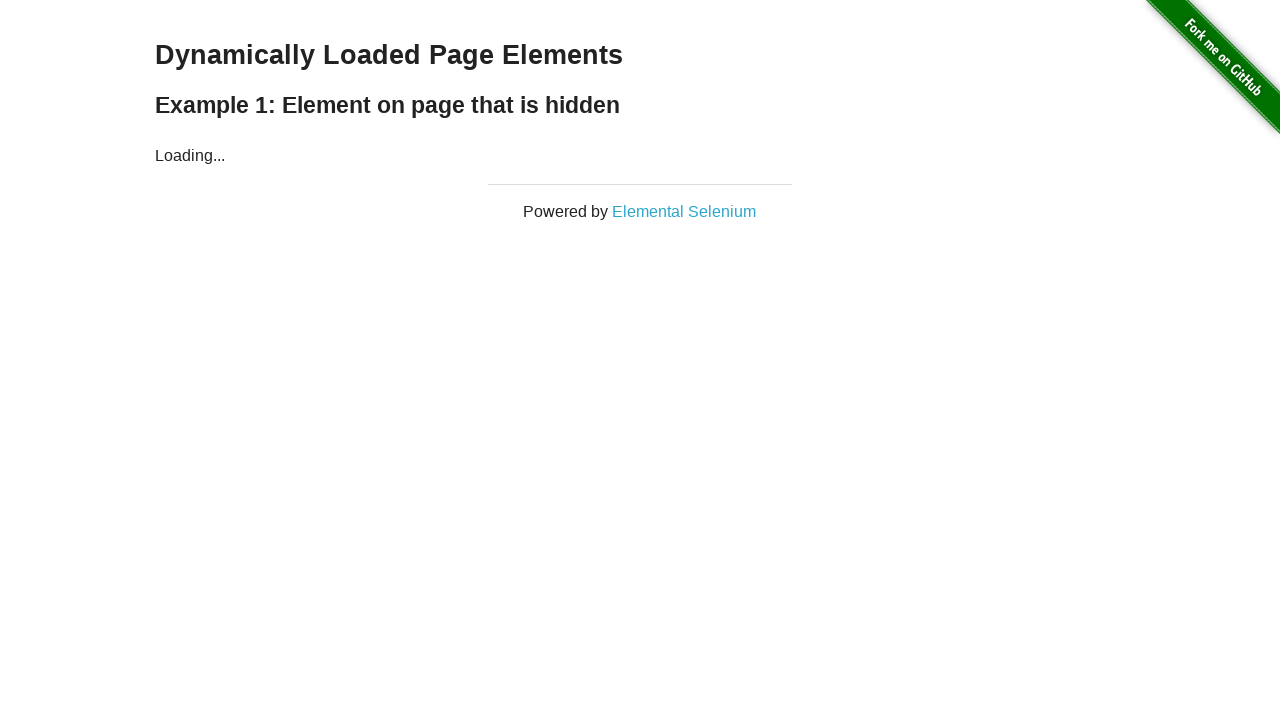

Dynamic content finished loading and became visible
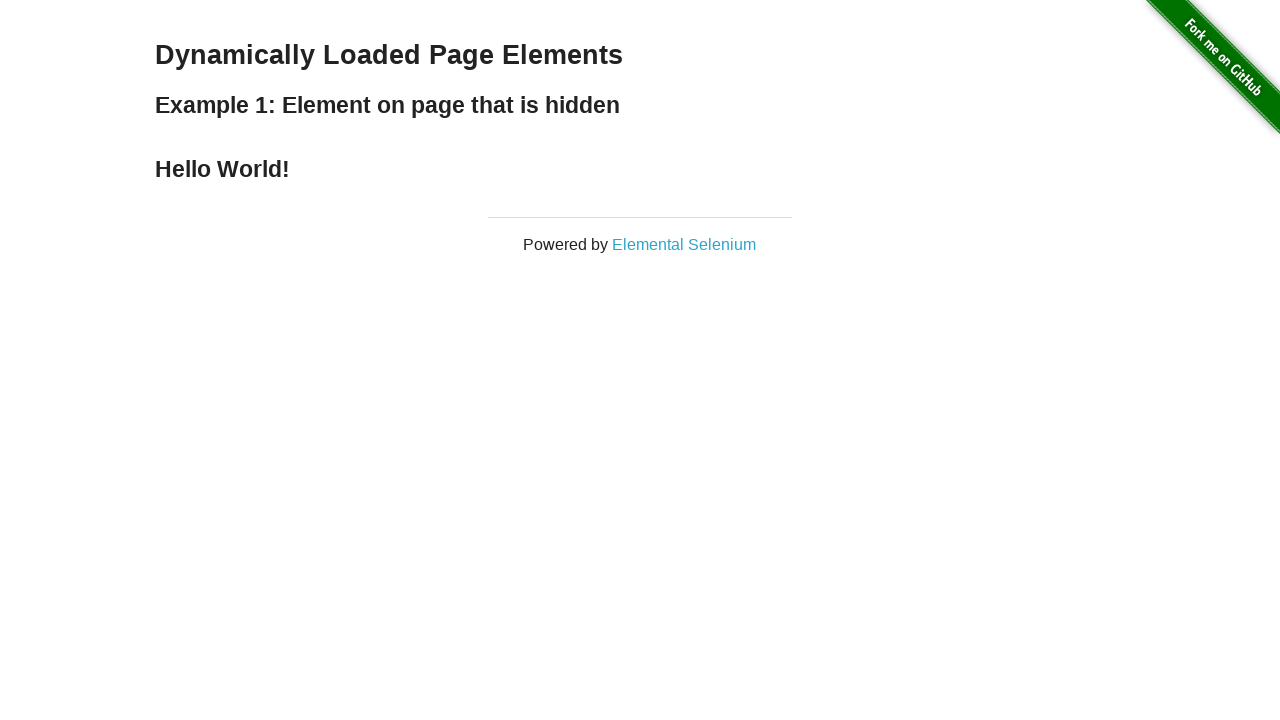

Extracted loaded text: '
    Hello World!
  '
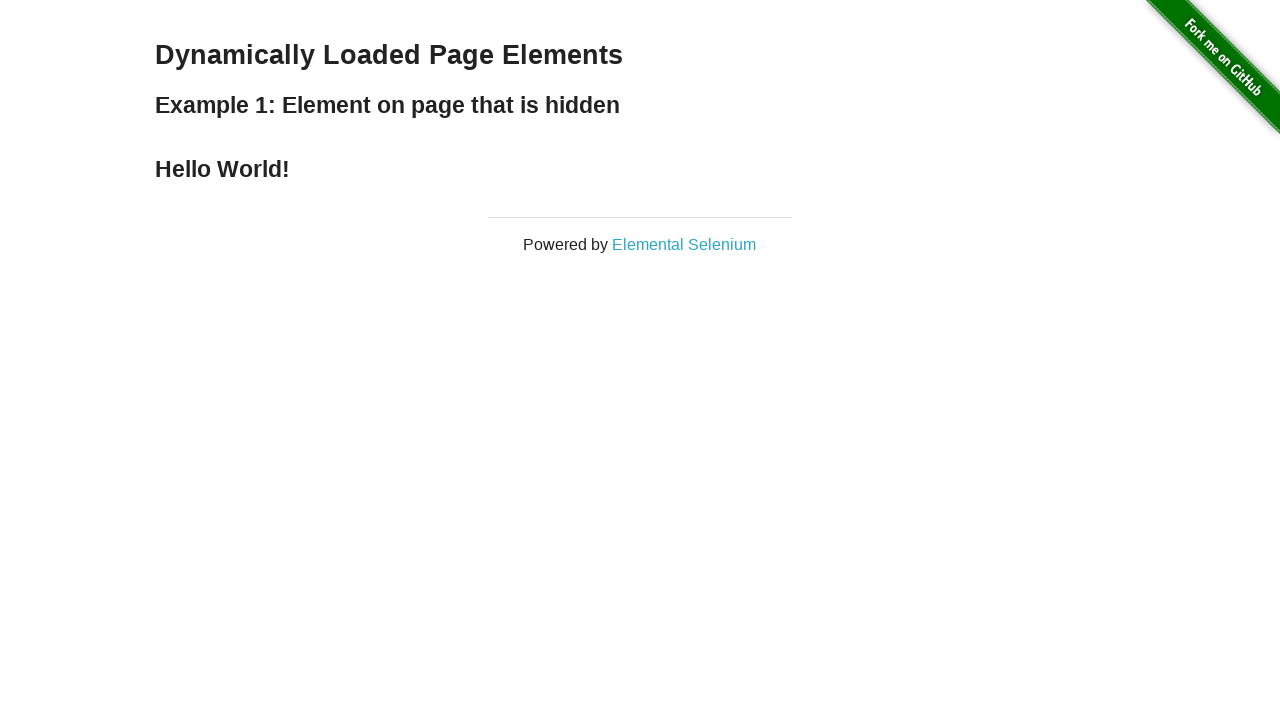

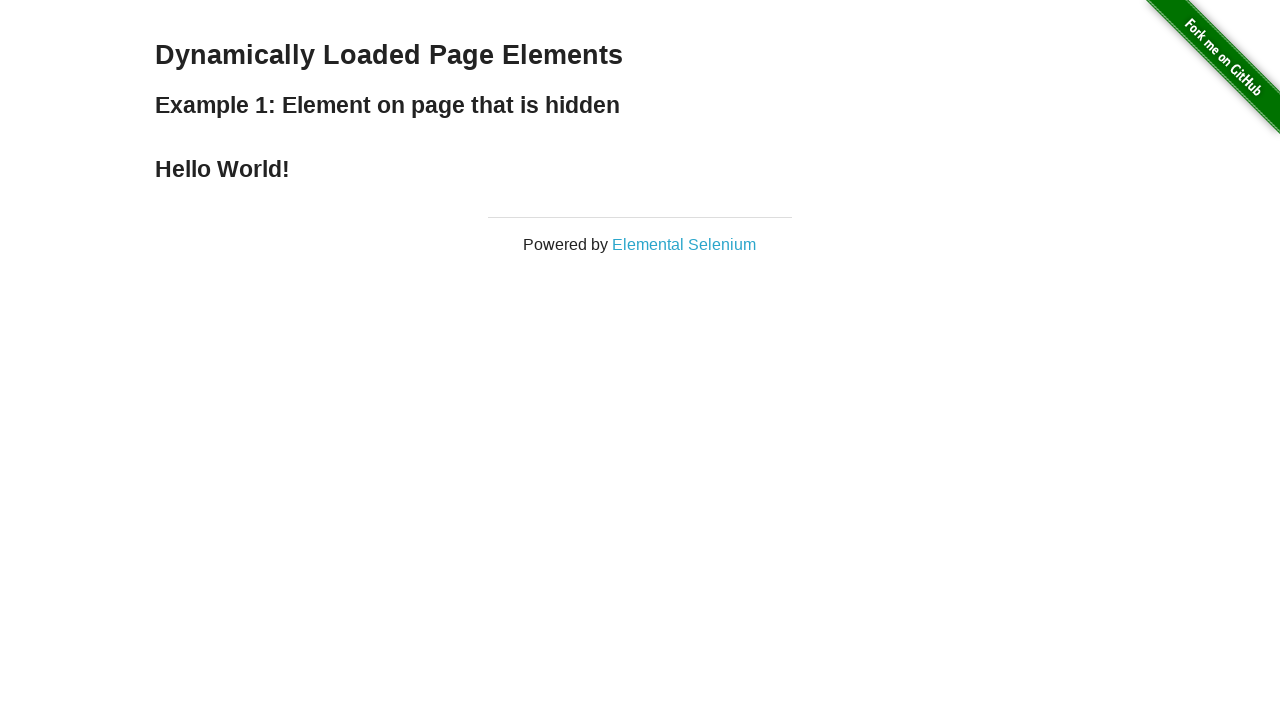